Tests window handling functionality by clicking a link that opens a new window and verifying the new window content

Starting URL: https://the-internet.herokuapp.com/windows

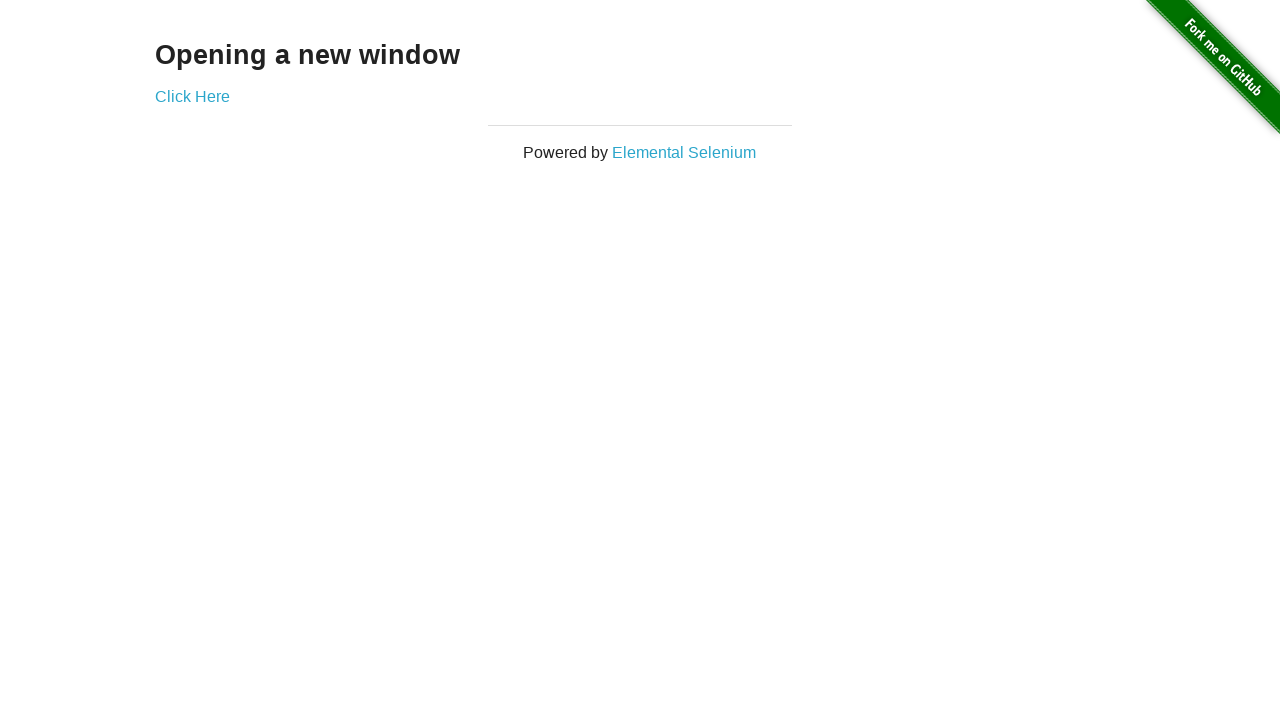

Clicked 'Click Here' link to open new window at (192, 96) on a:has-text('Click Here')
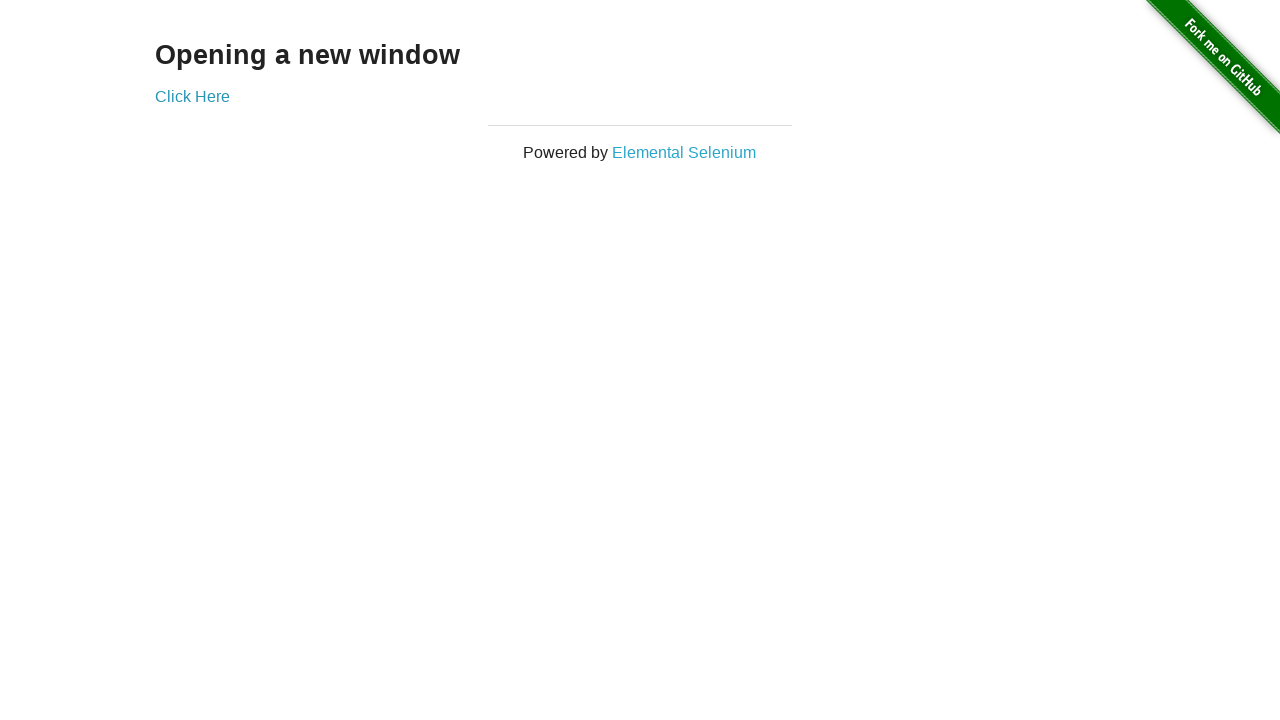

Captured new window/popup reference
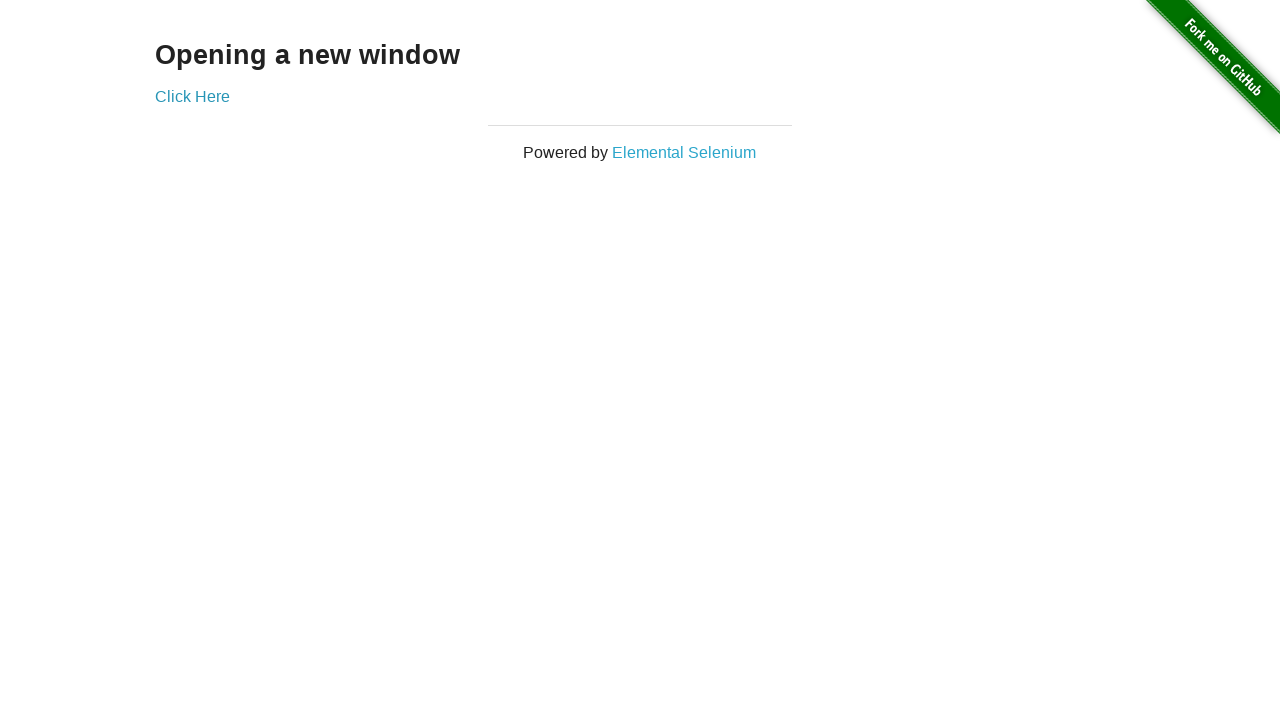

New window loaded completely
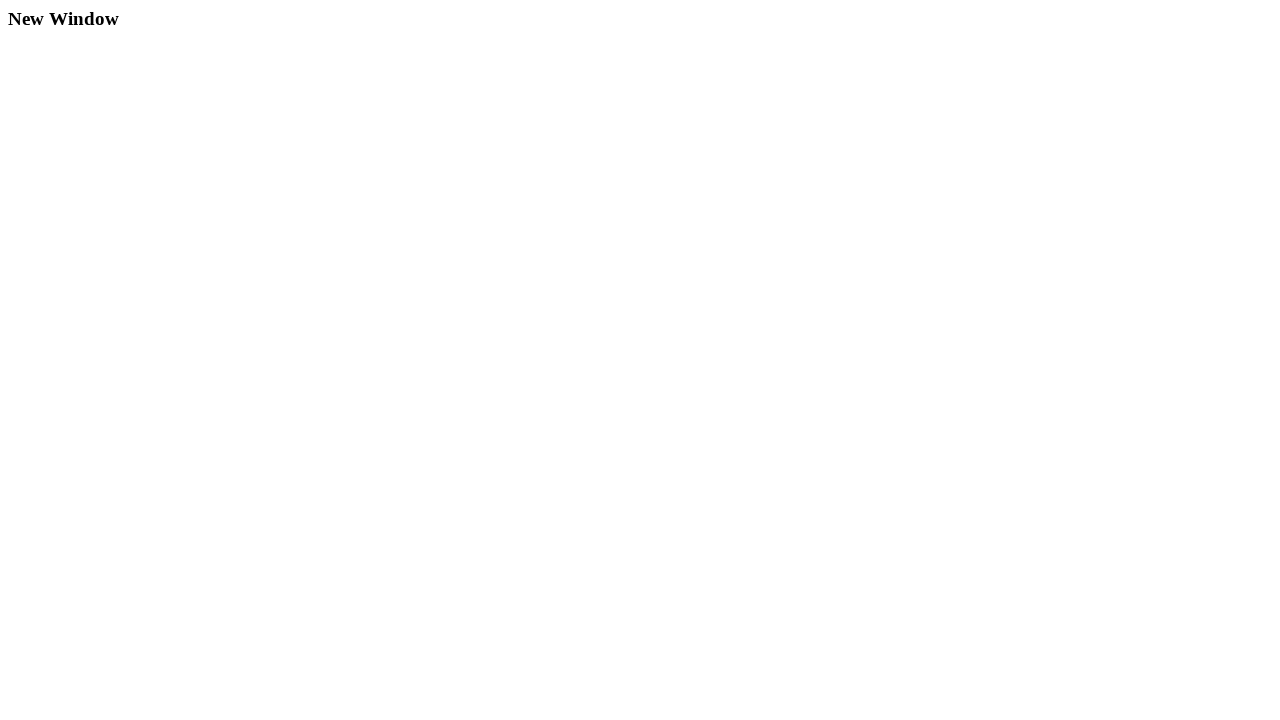

Verified 'New Window' text present in new window content
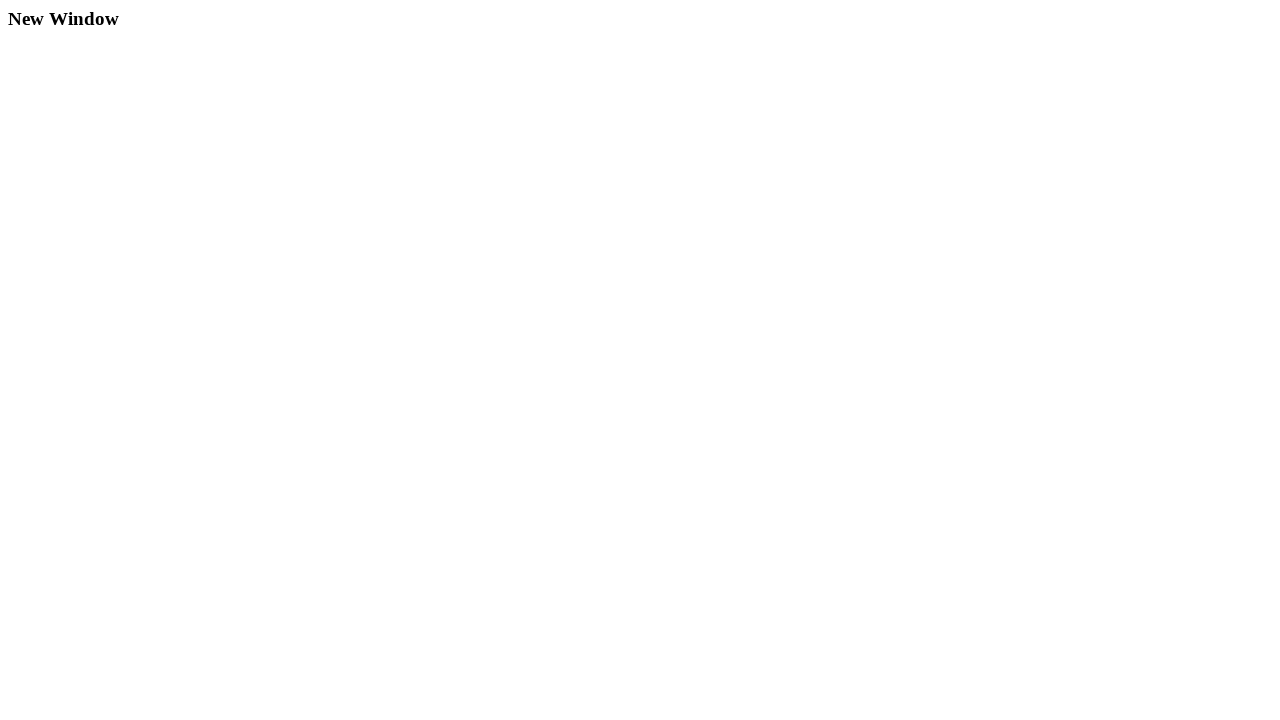

Closed the new window
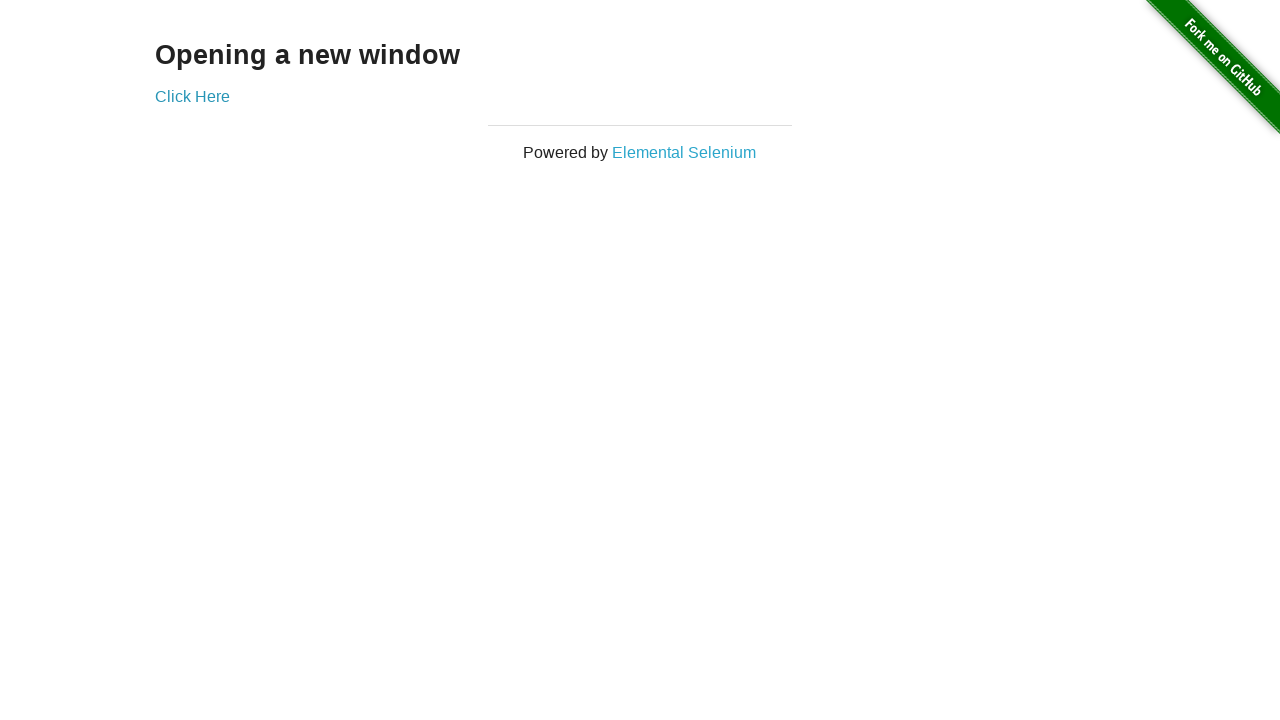

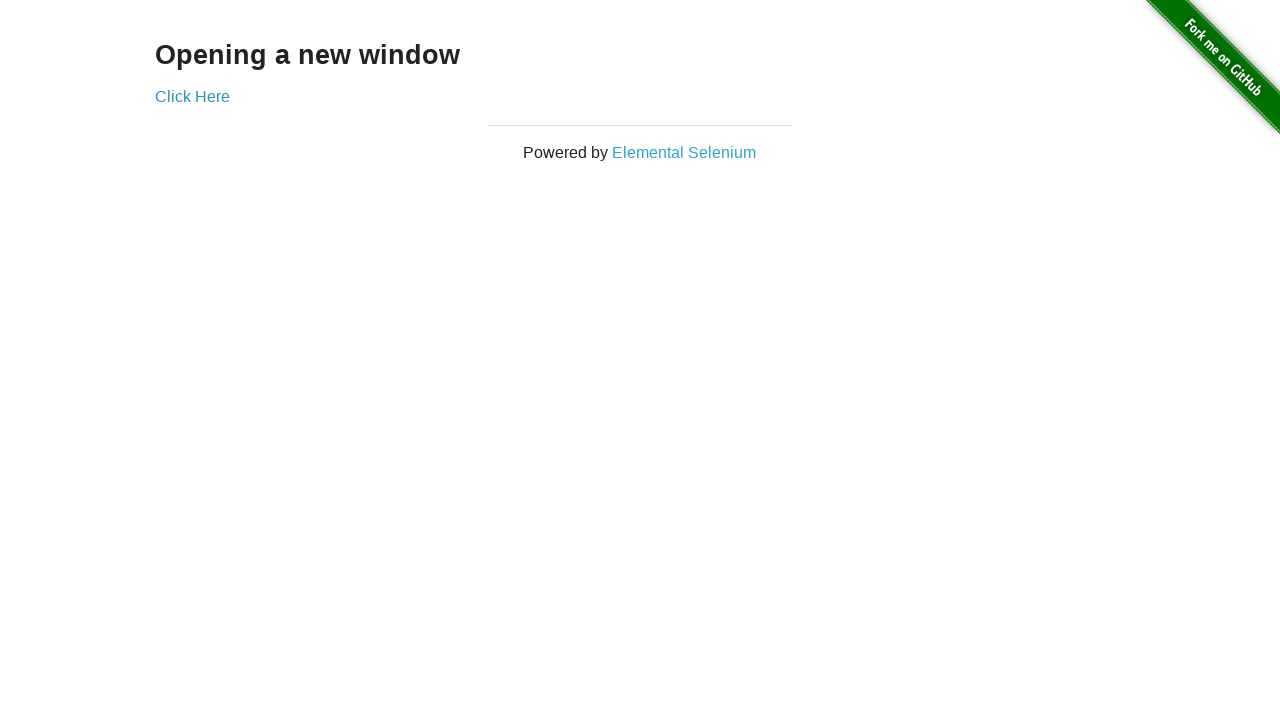